Tests unchecking a completed todo item to un-mark it as complete

Starting URL: https://demo.playwright.dev/todomvc

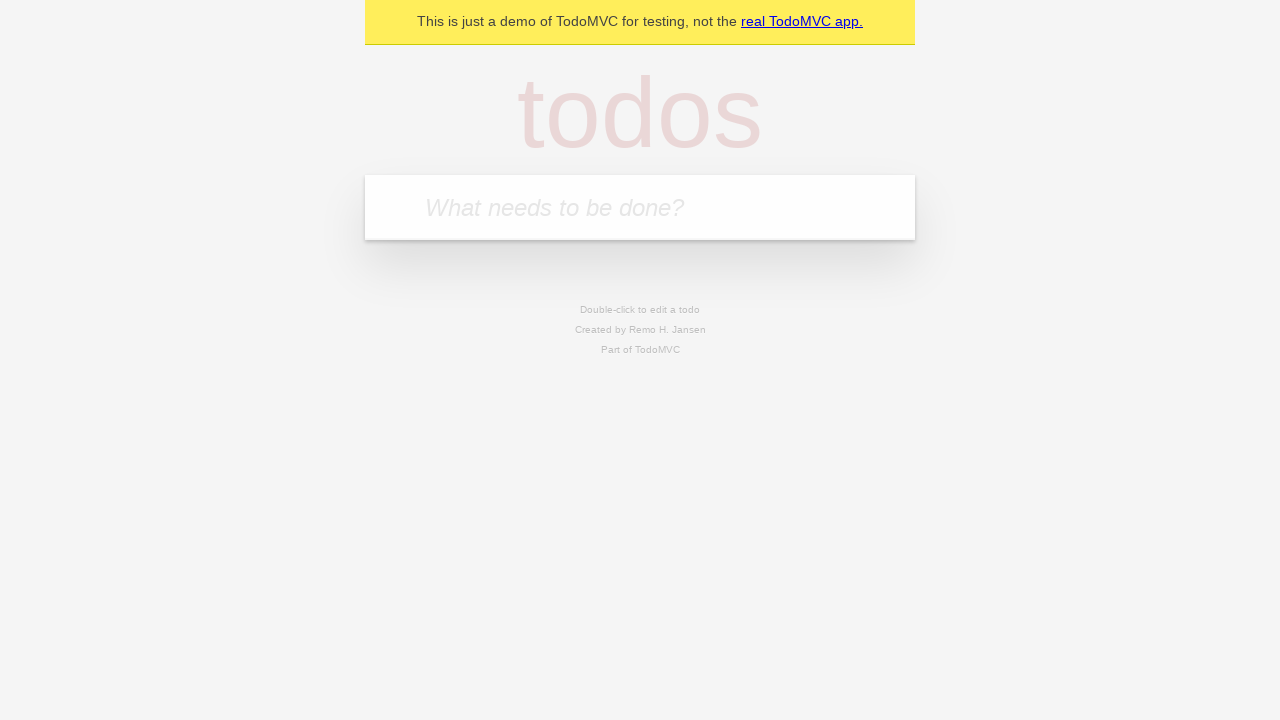

Located the 'What needs to be done?' input field
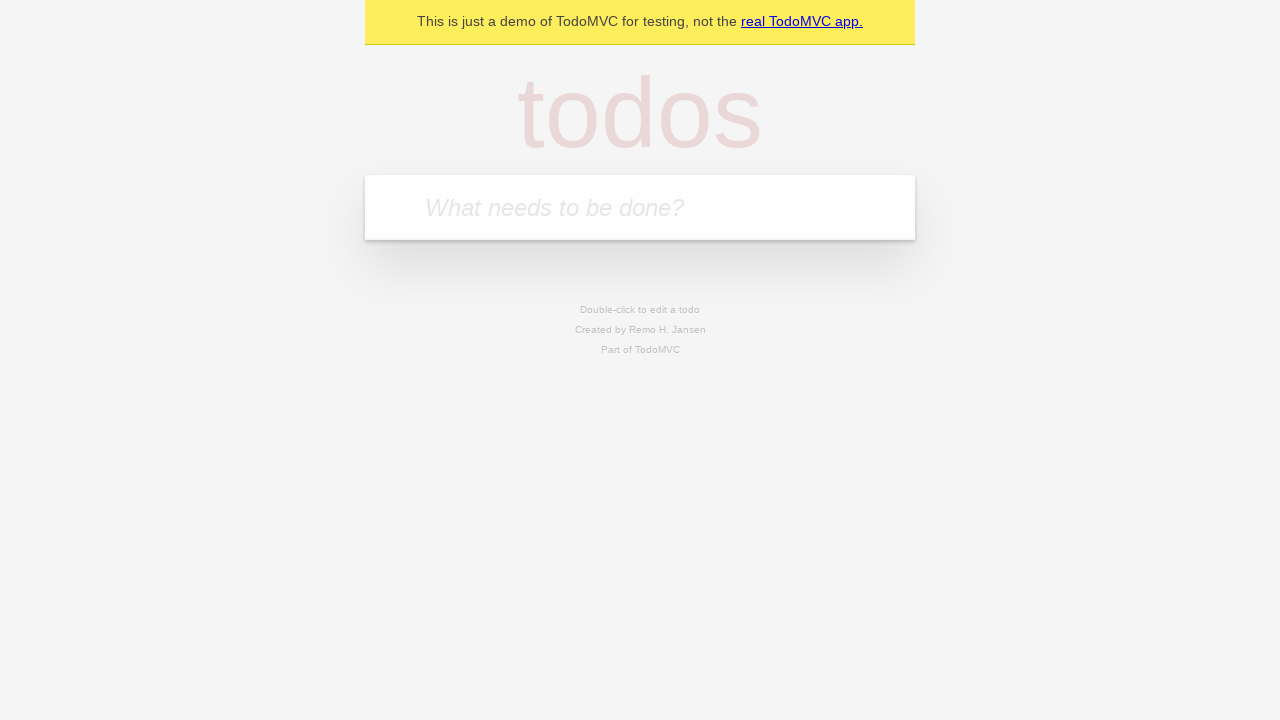

Filled input field with 'buy some cheese' on internal:attr=[placeholder="What needs to be done?"i]
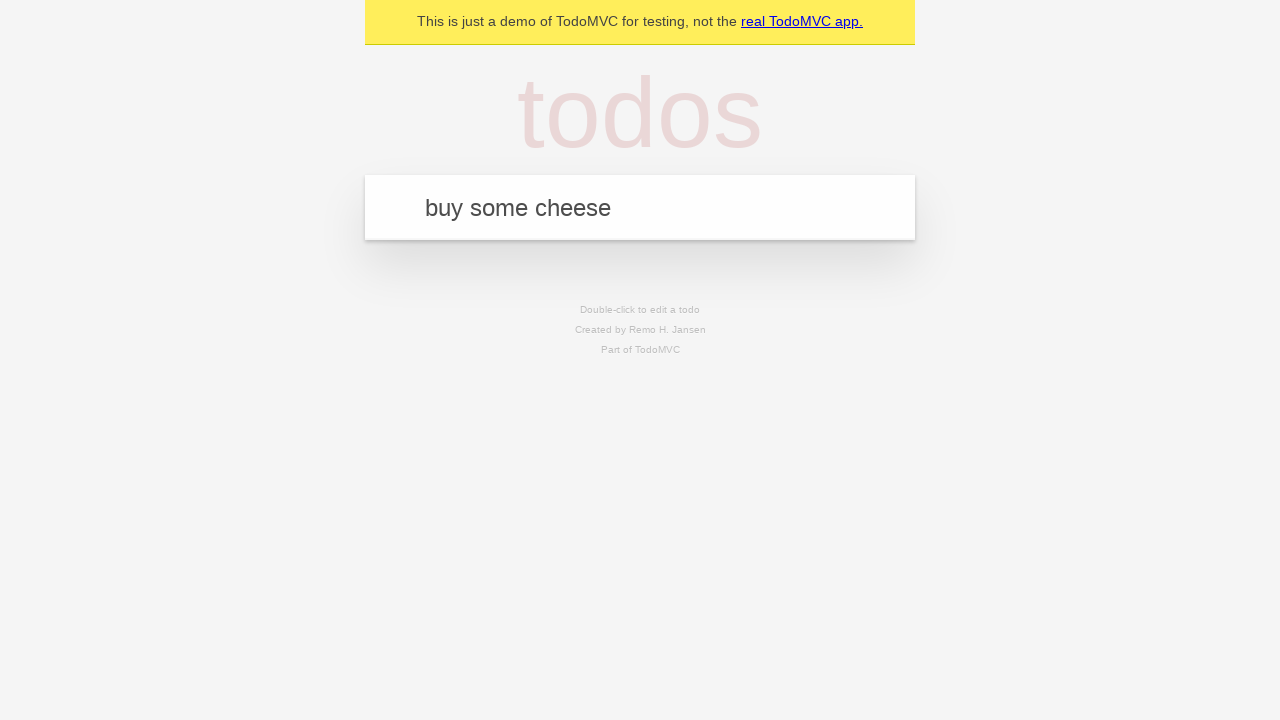

Pressed Enter to create first todo item on internal:attr=[placeholder="What needs to be done?"i]
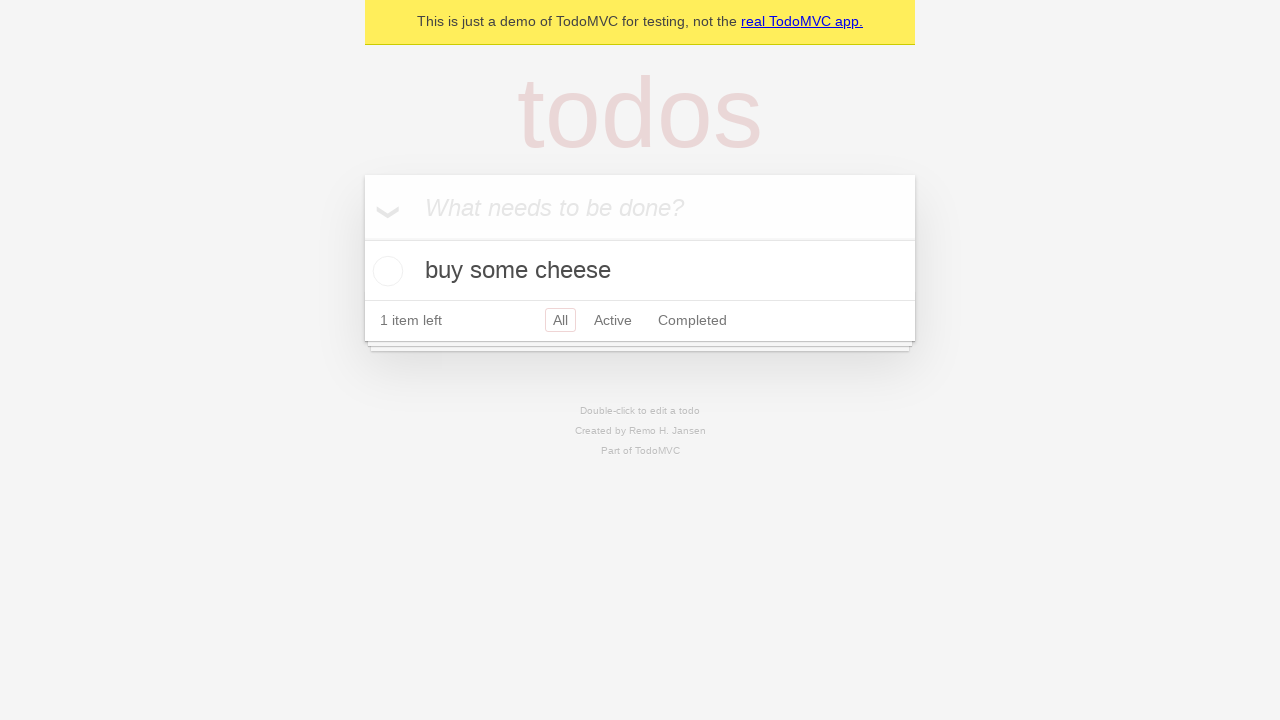

Filled input field with 'feed the cat' on internal:attr=[placeholder="What needs to be done?"i]
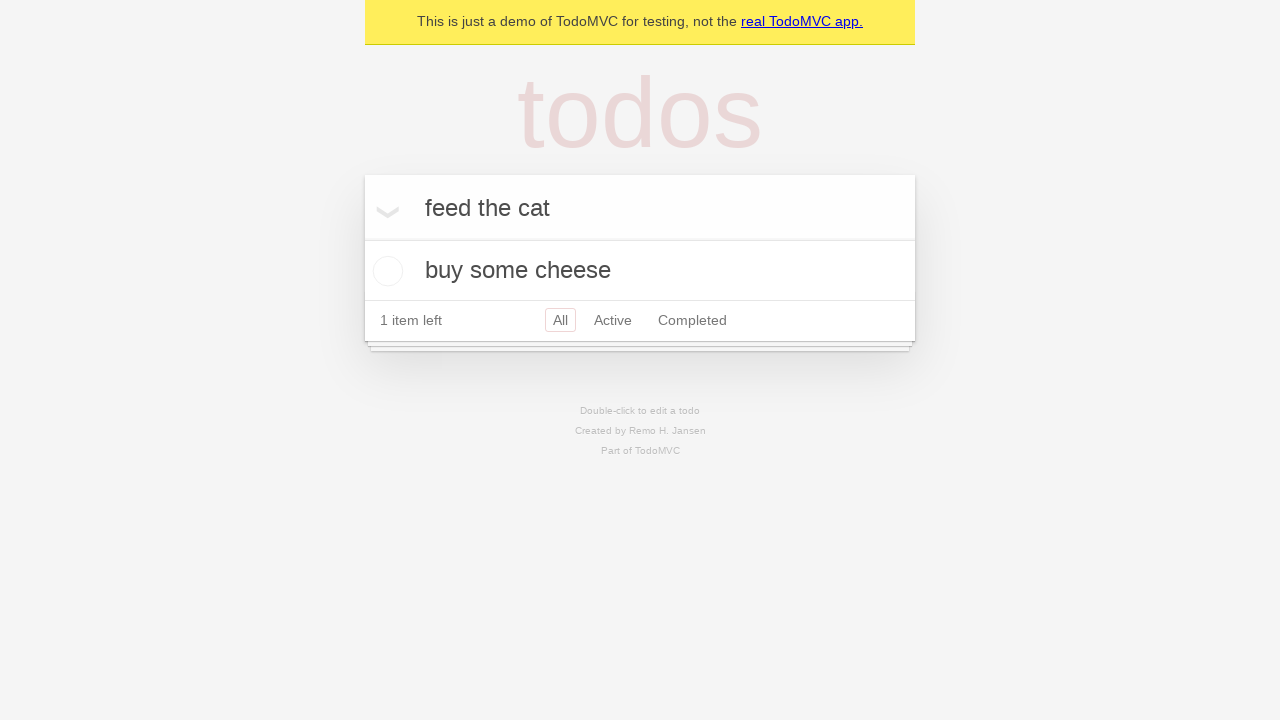

Pressed Enter to create second todo item on internal:attr=[placeholder="What needs to be done?"i]
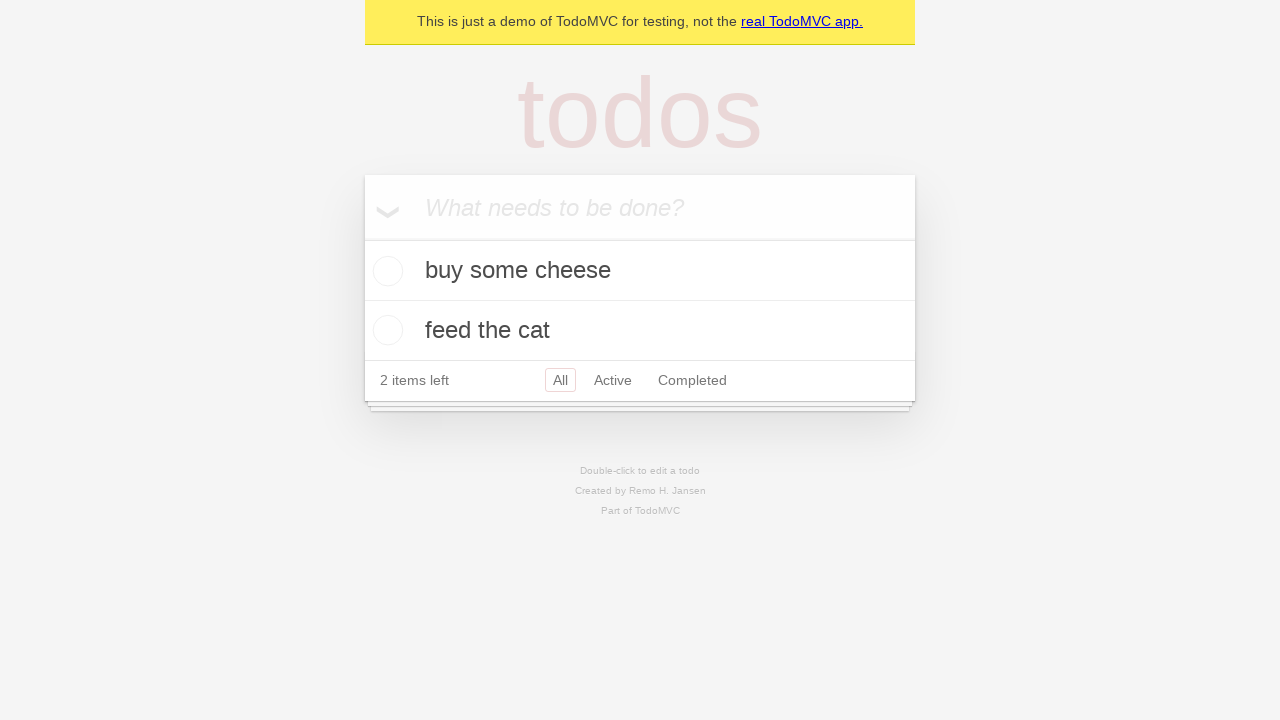

Located the first todo item
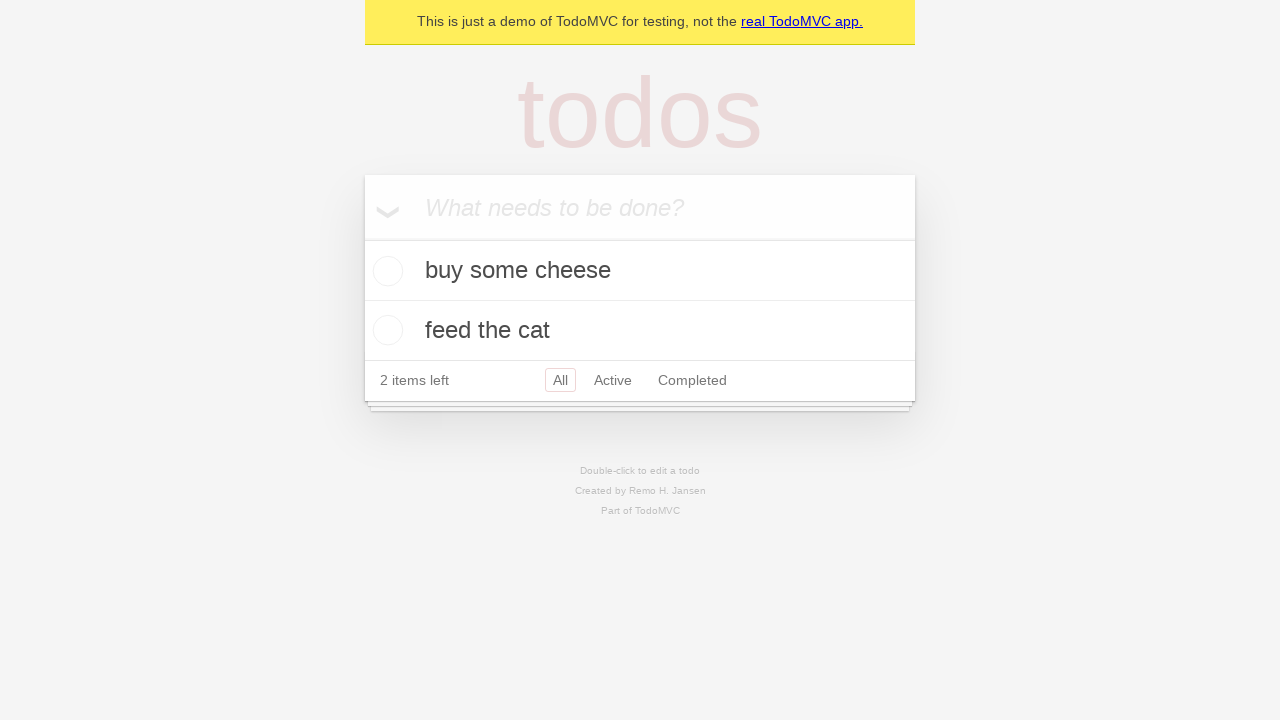

Located the checkbox for the first todo item
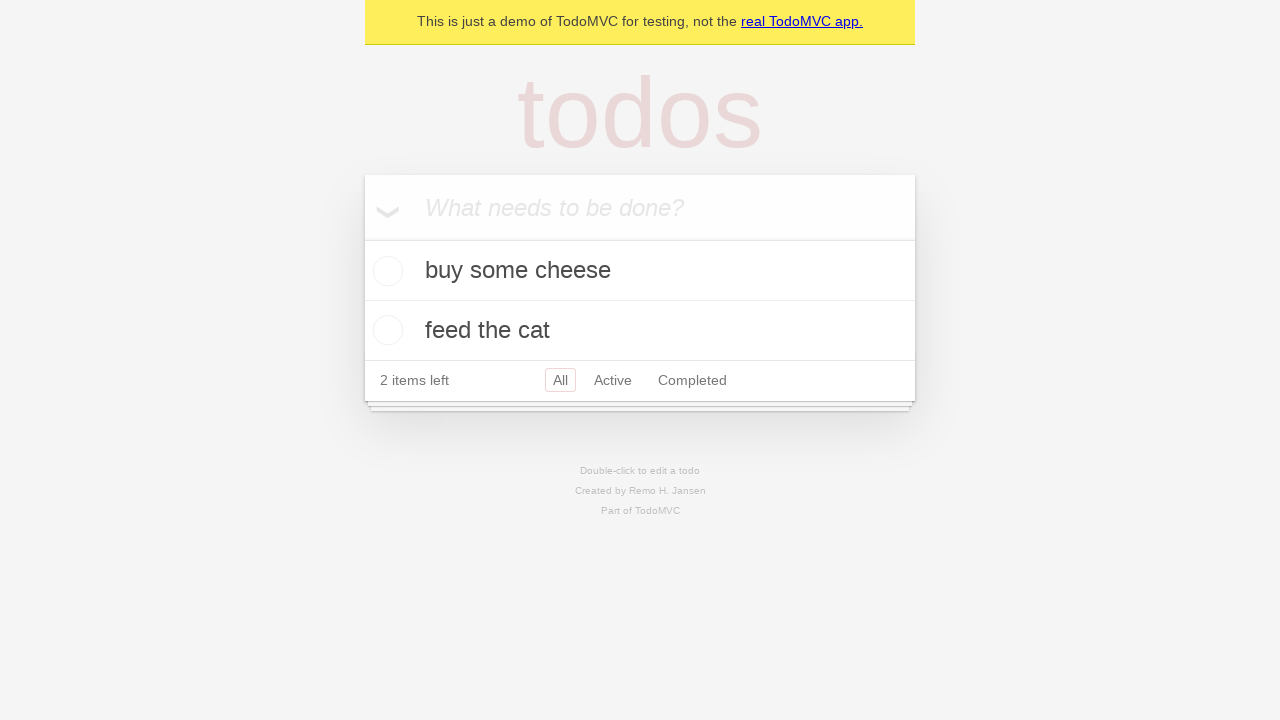

Checked the first todo item to mark it as complete at (385, 271) on internal:testid=[data-testid="todo-item"s] >> nth=0 >> internal:role=checkbox
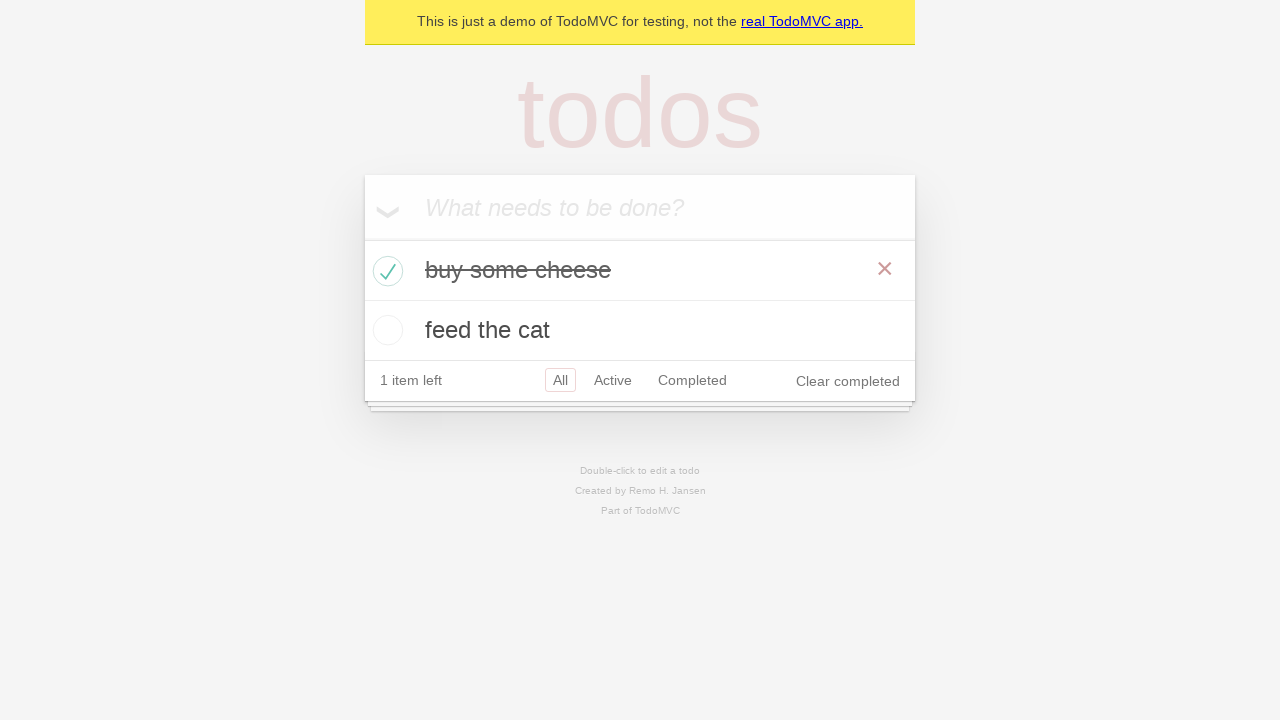

Unchecked the first todo item to un-mark it as complete at (385, 271) on internal:testid=[data-testid="todo-item"s] >> nth=0 >> internal:role=checkbox
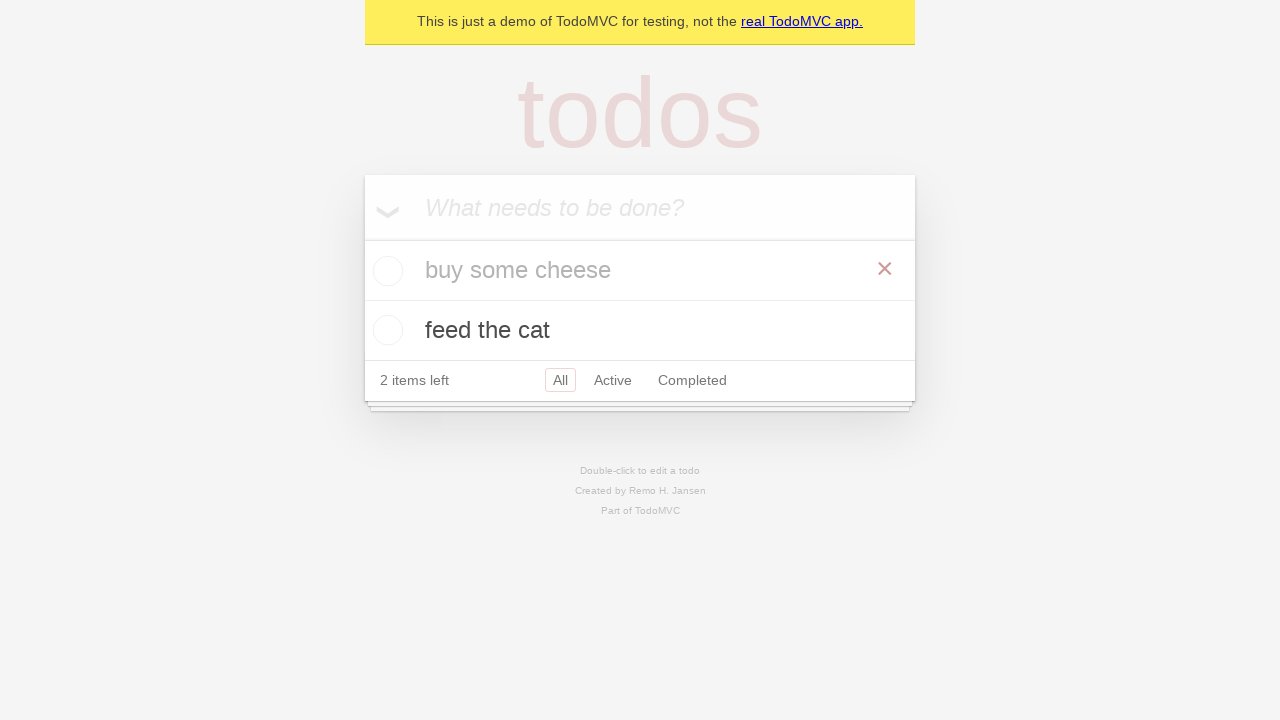

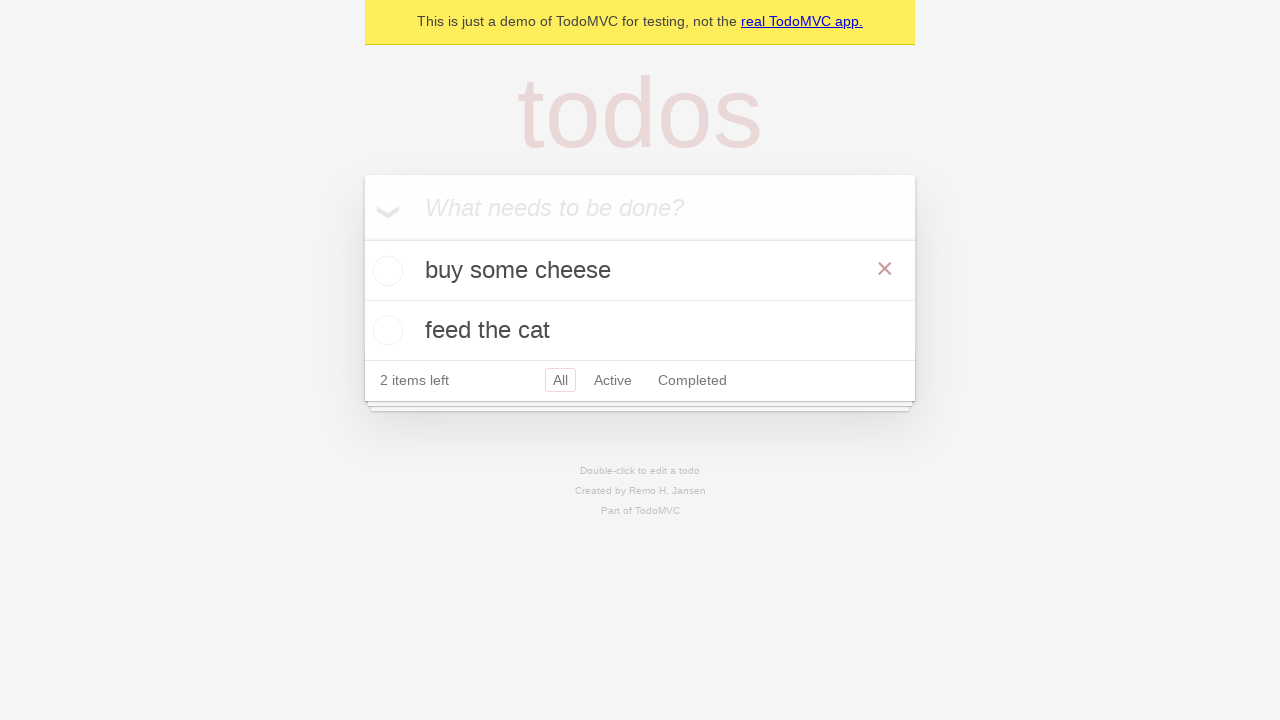